Clicks start button on progress bar and waits for it to reach 100% using explicit wait

Starting URL: http://uitestingplayground.com/progressbar

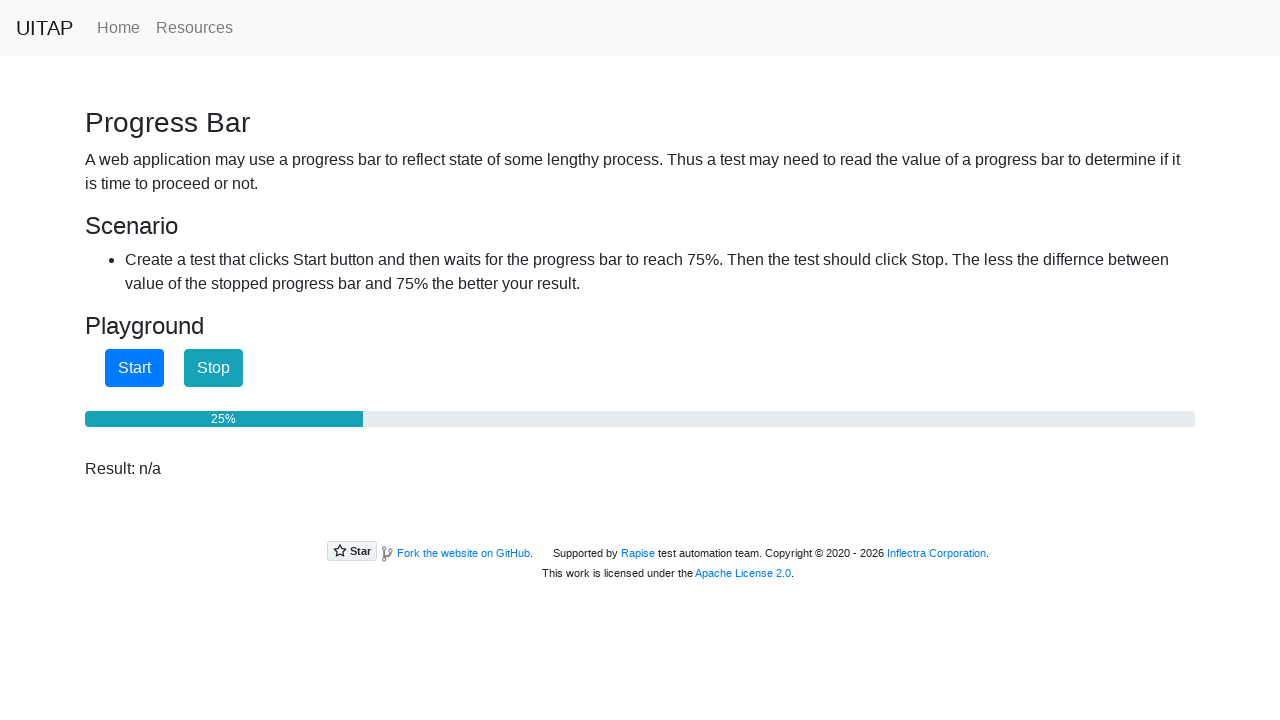

Clicked start button on progress bar at (134, 368) on #startButton
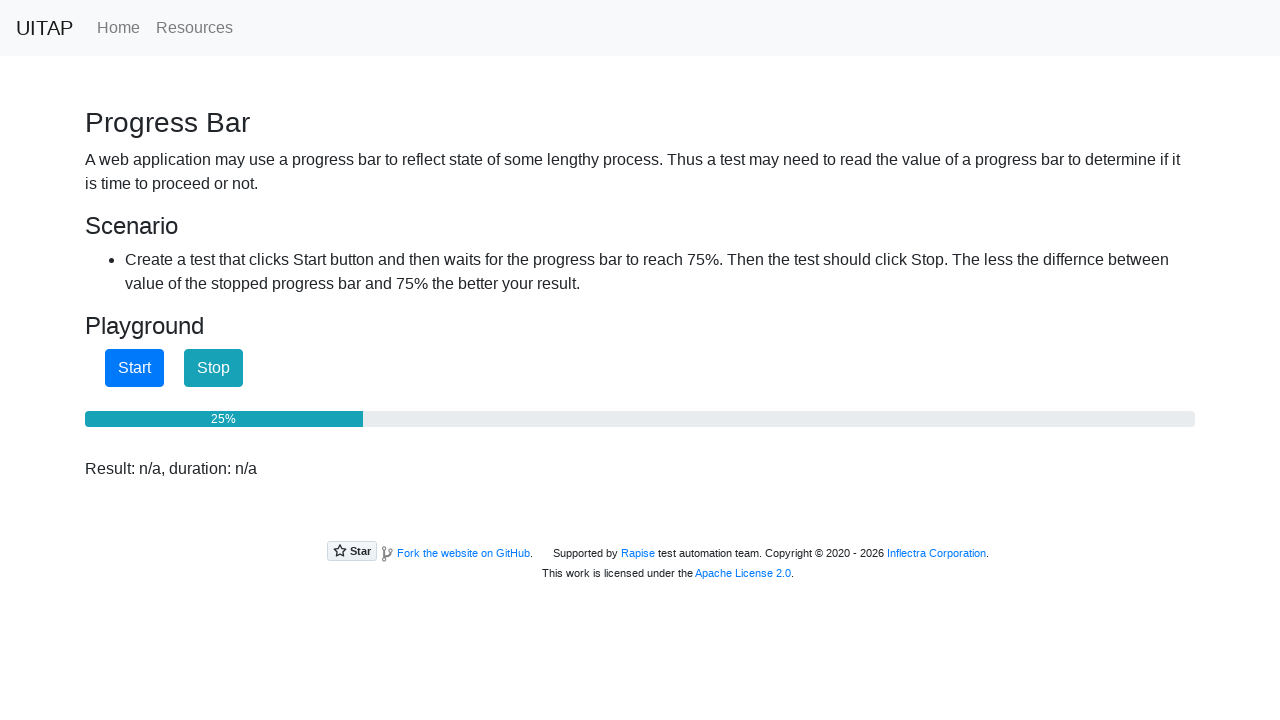

Located progress bar element with aria-valuenow attribute
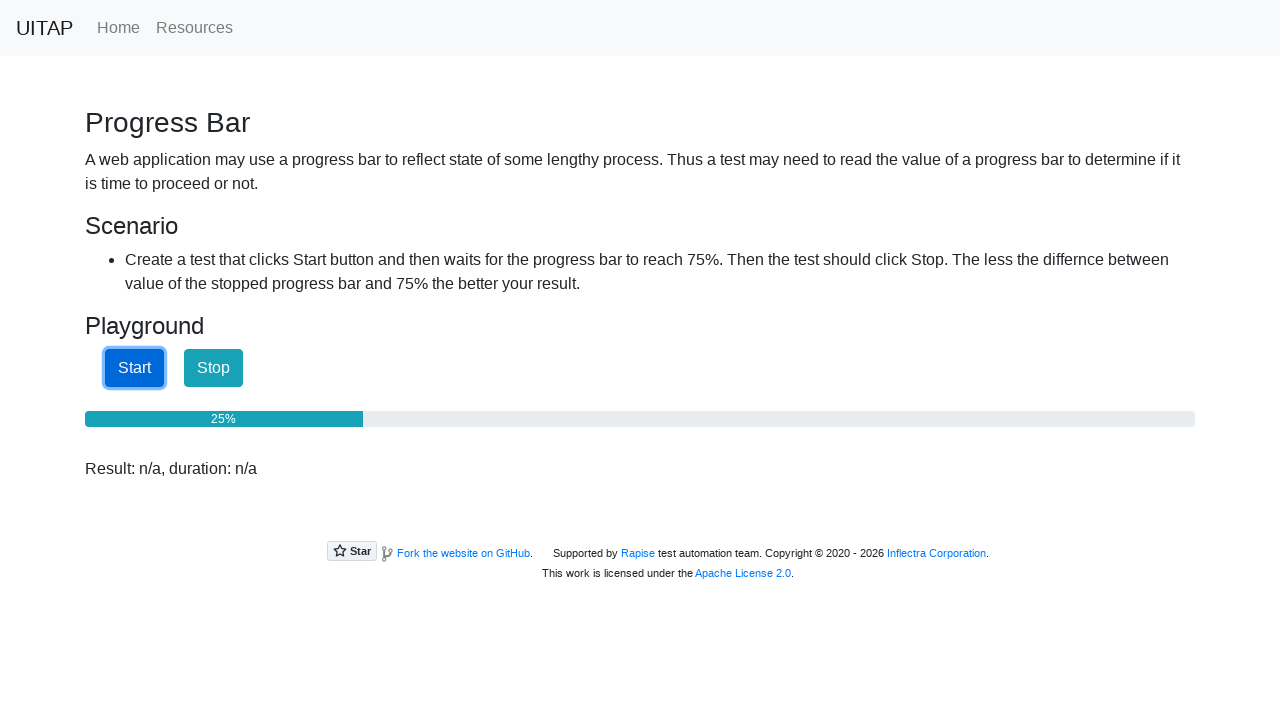

Progress bar reached 100% using explicit wait
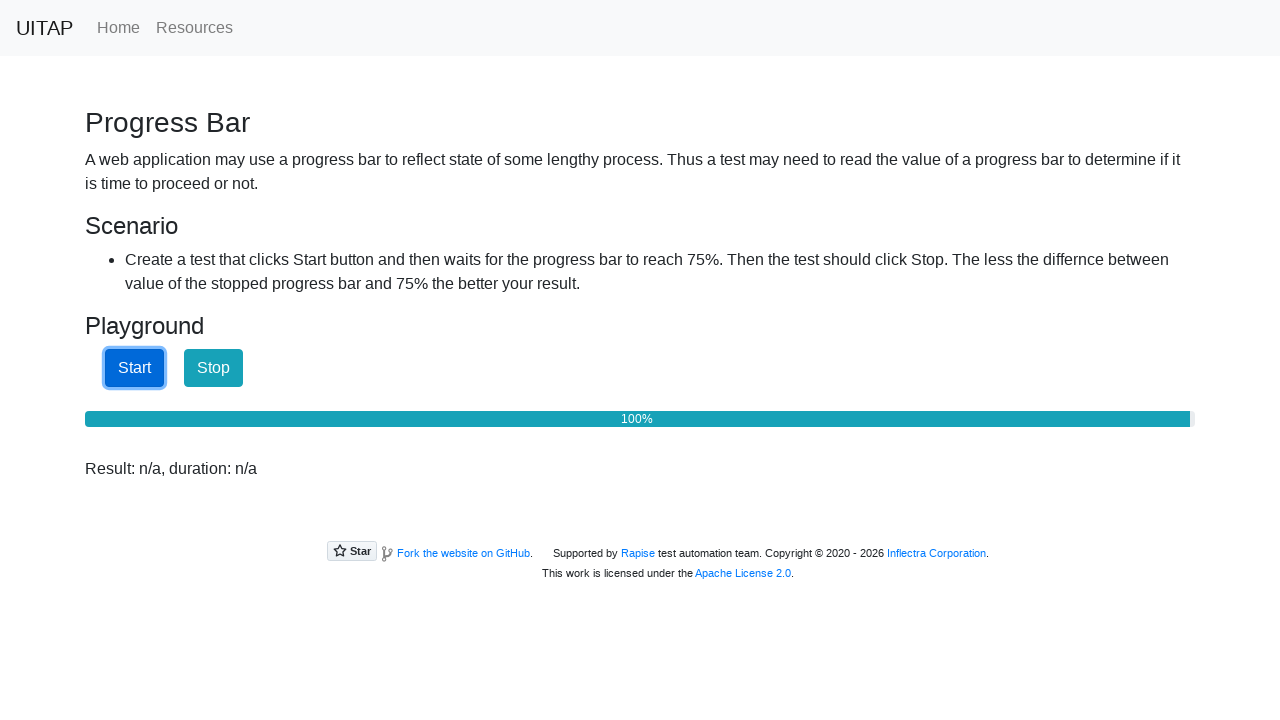

Verified progress bar text content equals '100%'
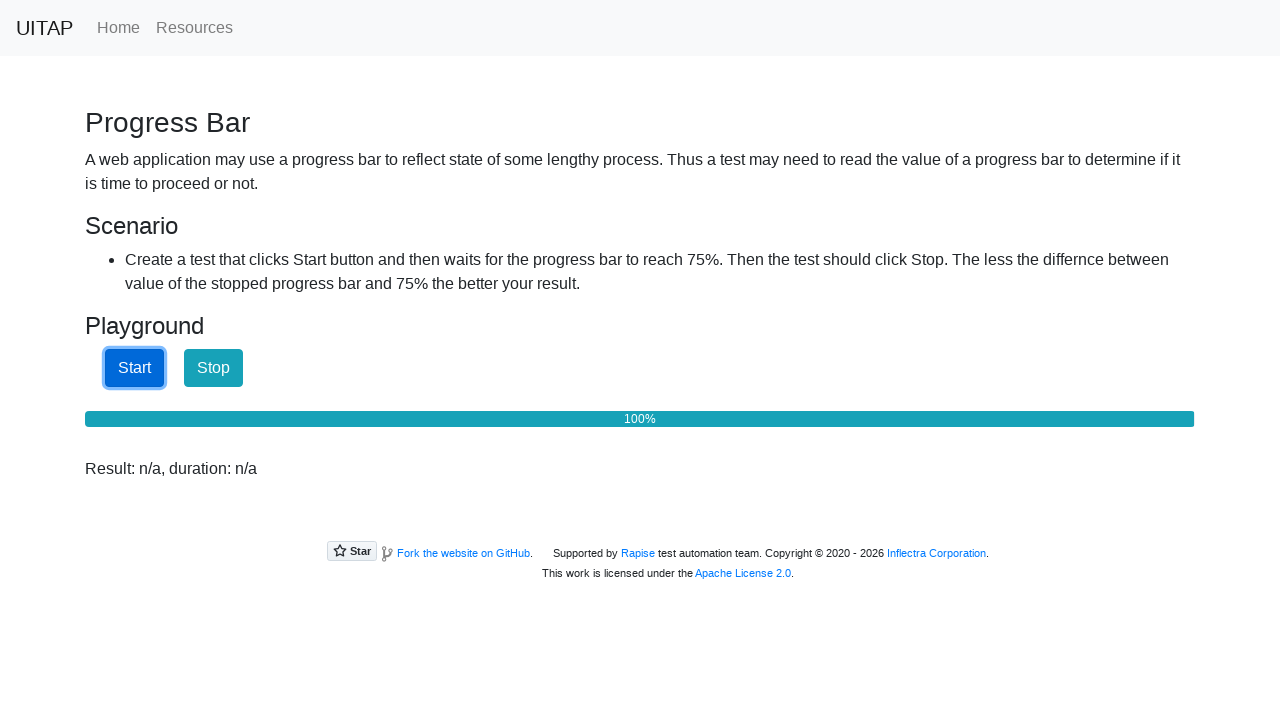

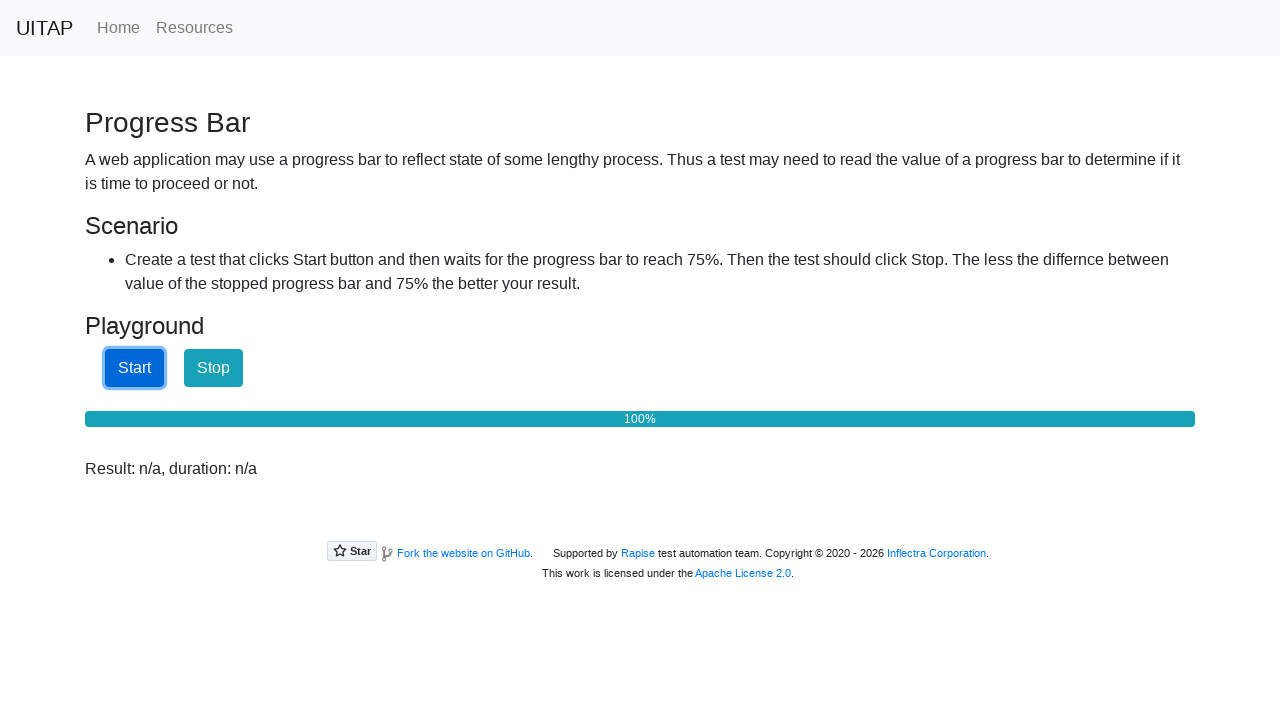